Tests iframe switching functionality on W3Schools by accessing an iframe through different methods (index, ID, and WebElement) and clicking a button within the iframe

Starting URL: https://www.w3schools.com/html/tryit.asp?filename=tryhtml_scripts_intro

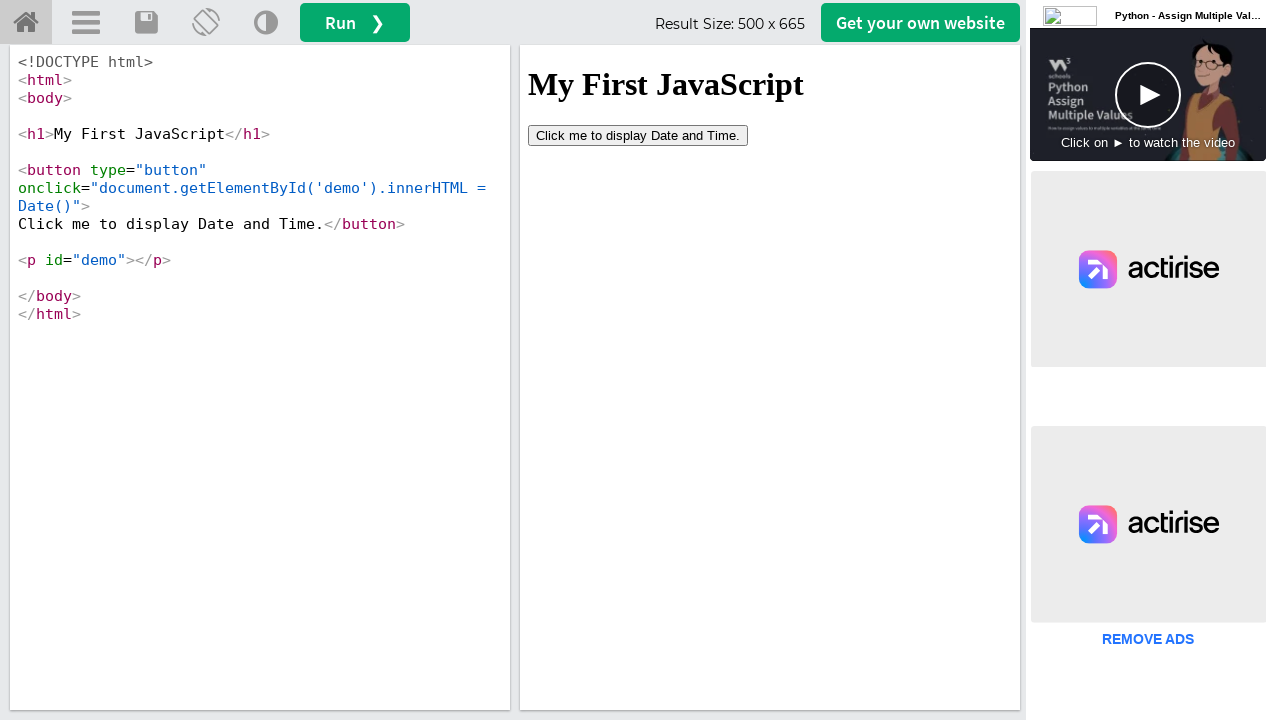

Located iframe with ID 'iframeResult'
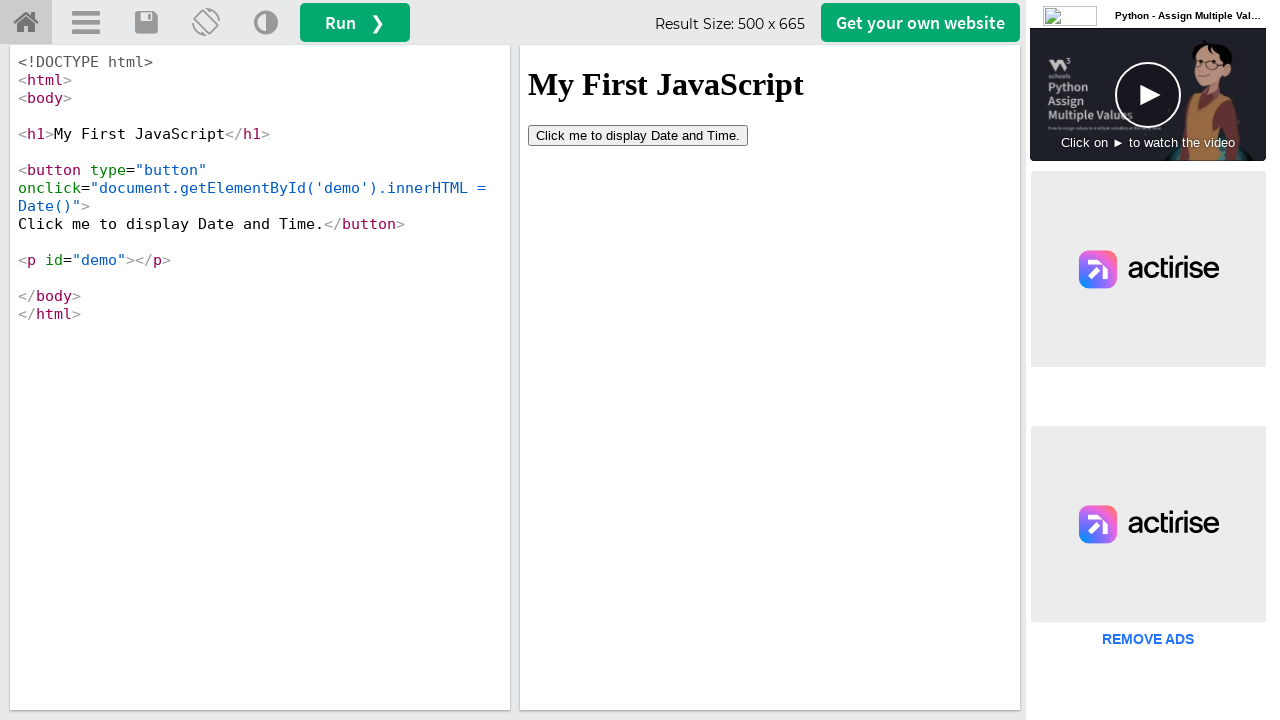

Clicked button inside iframe (first click) at (638, 135) on #iframeResult >> internal:control=enter-frame >> xpath=/html/body/button
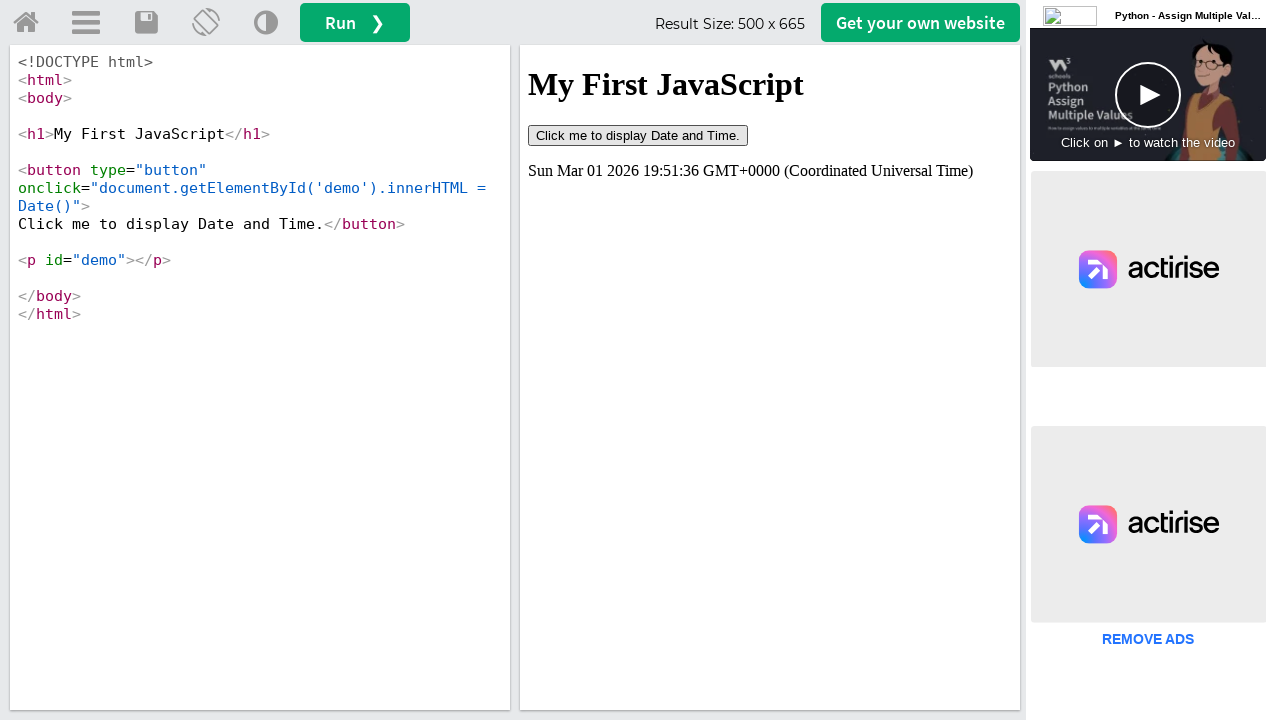

Clicked button inside iframe (second click) at (638, 135) on #iframeResult >> internal:control=enter-frame >> xpath=/html/body/button
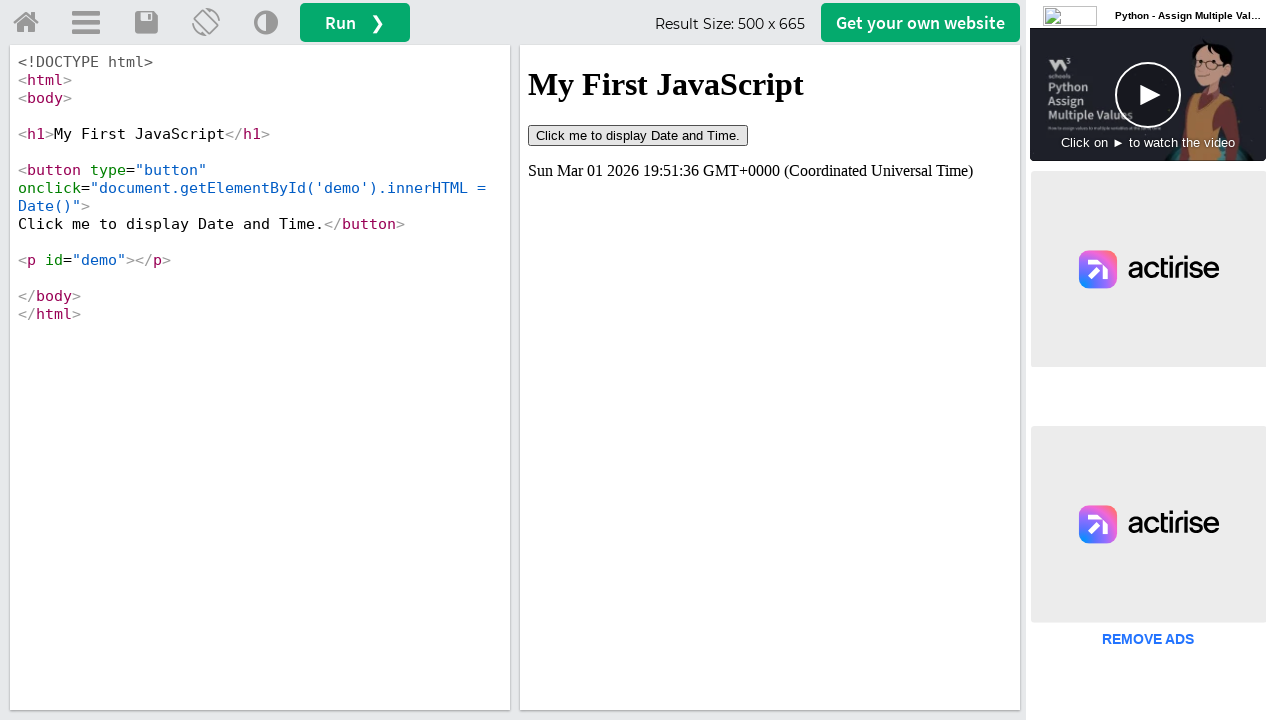

Clicked button inside iframe (third click) at (638, 135) on #iframeResult >> internal:control=enter-frame >> xpath=/html/body/button
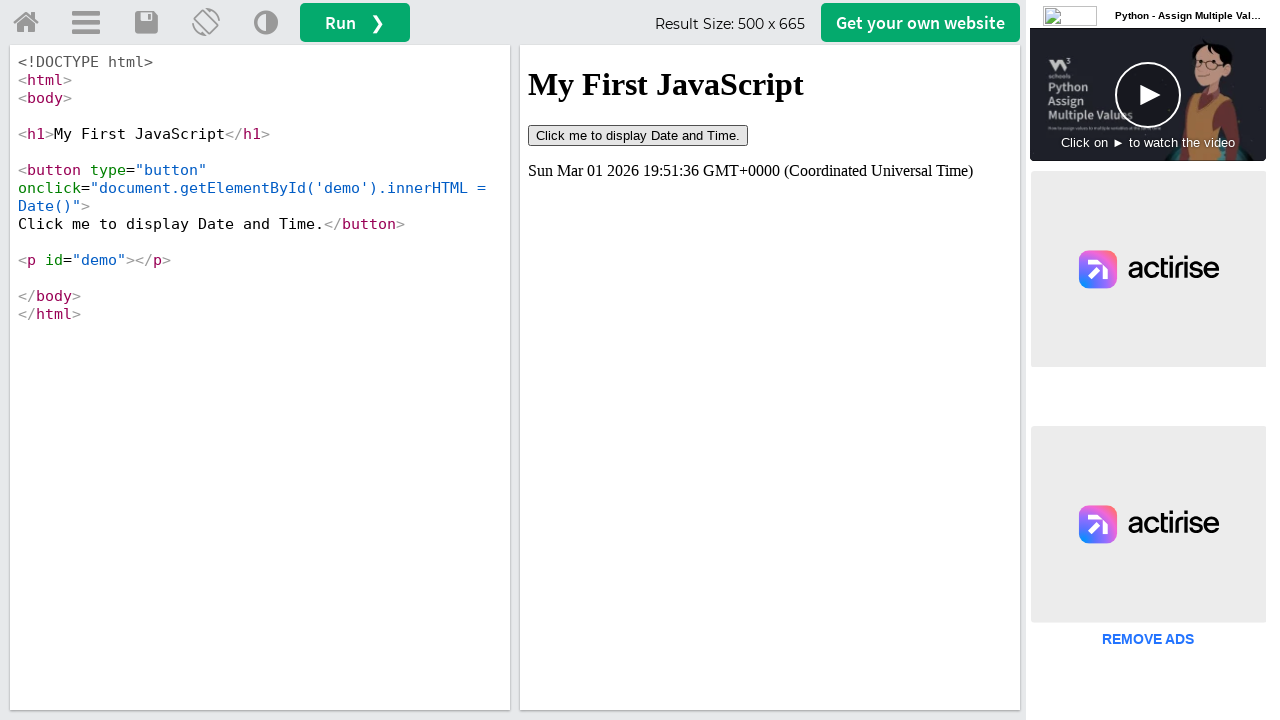

Retrieved page title: 'W3Schools Tryit Editor'
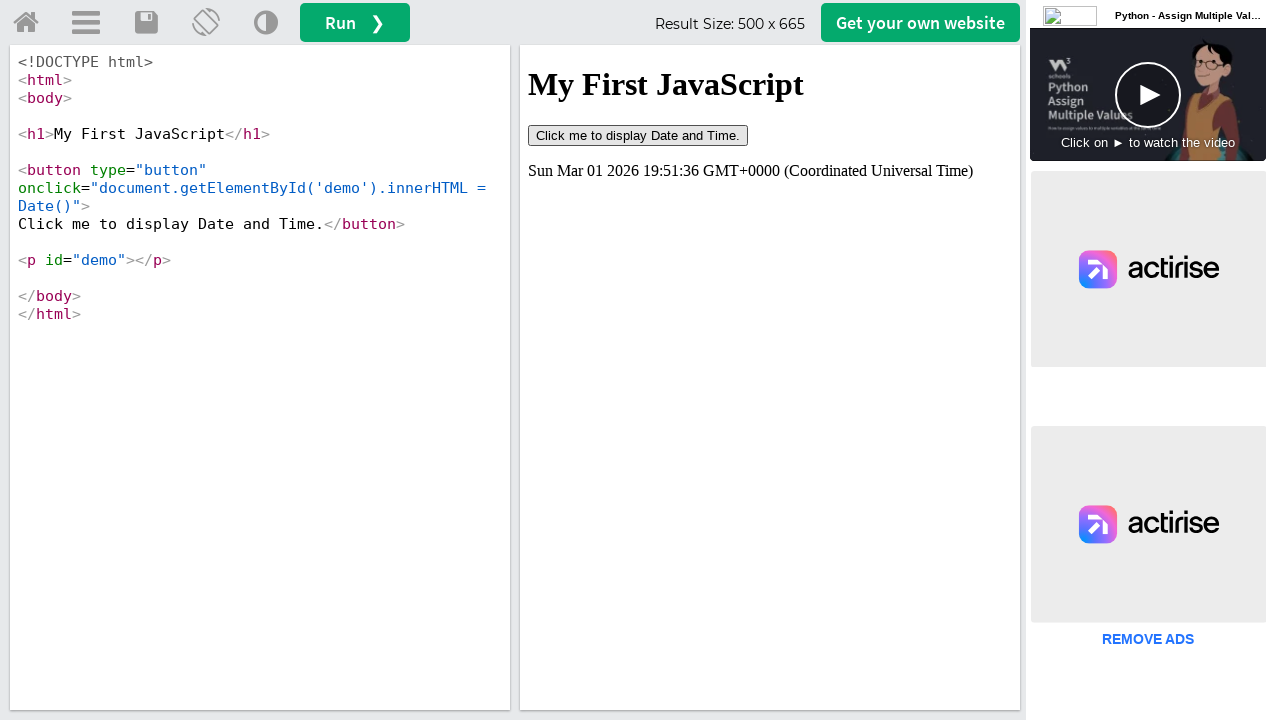

Printed page title to console
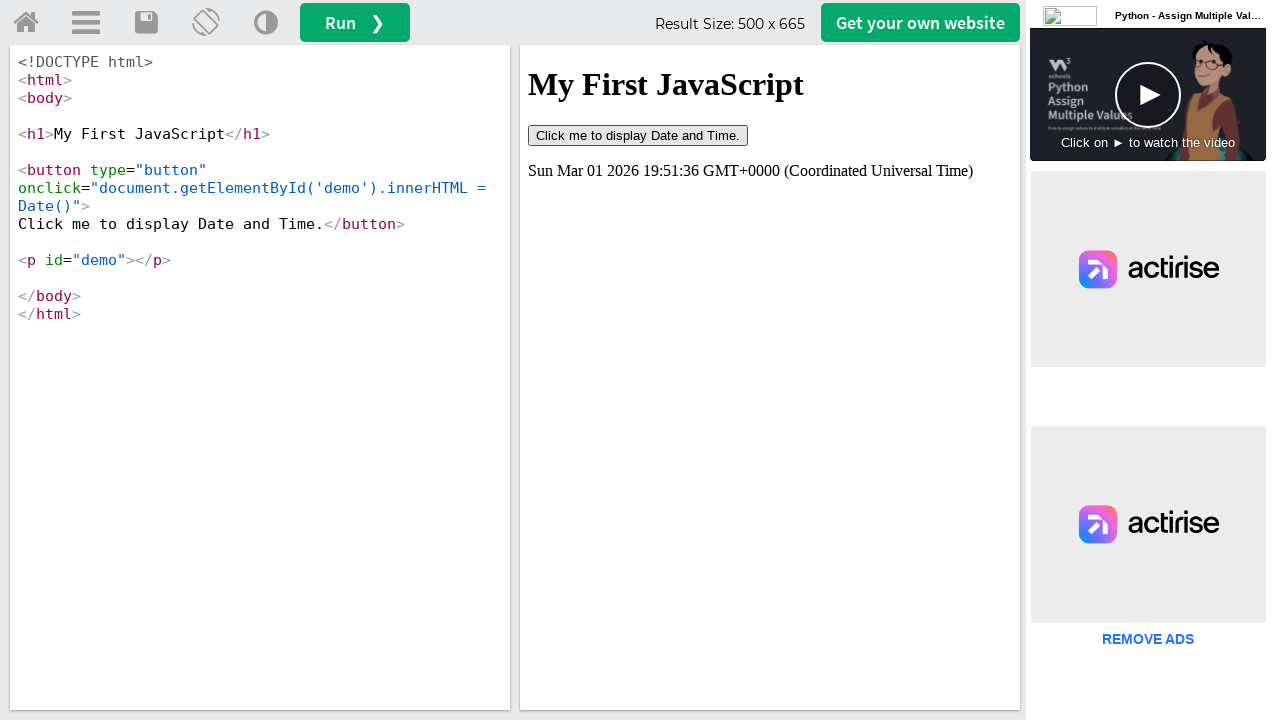

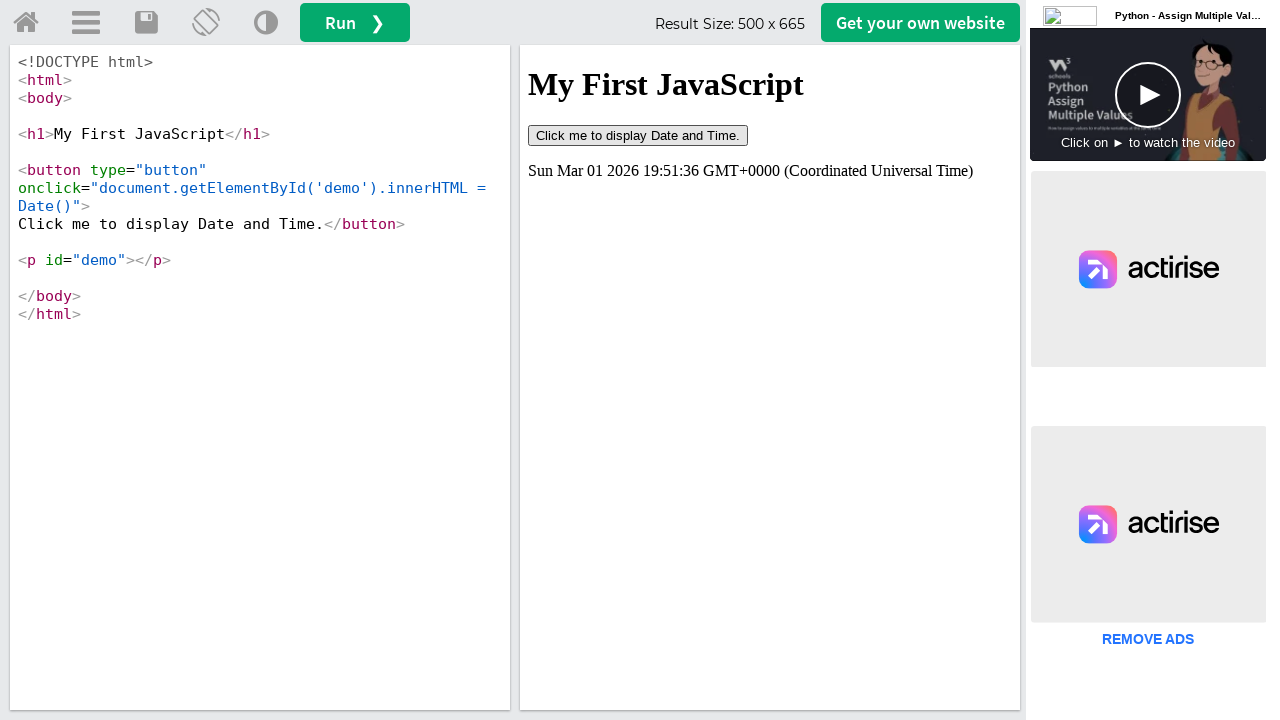